Tests login validation by entering only username and verifying the password required error message

Starting URL: https://www.saucedemo.com/

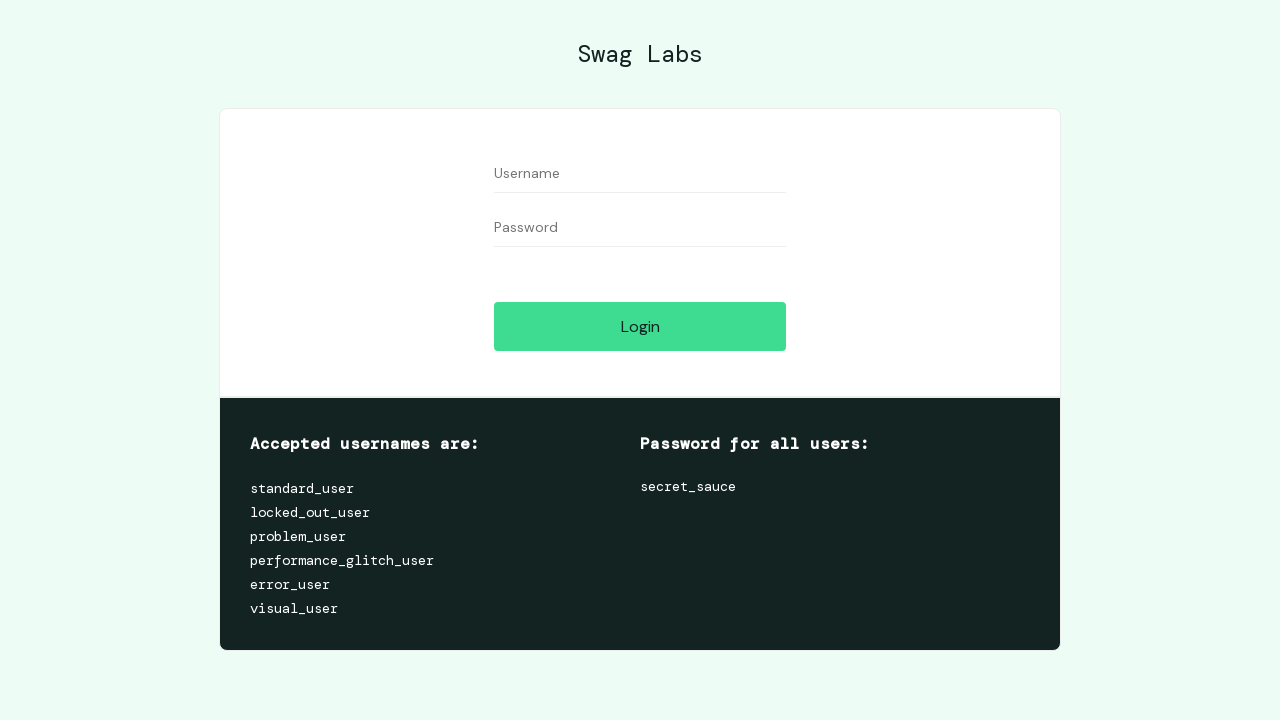

Entered username '1' in the username field on #user-name
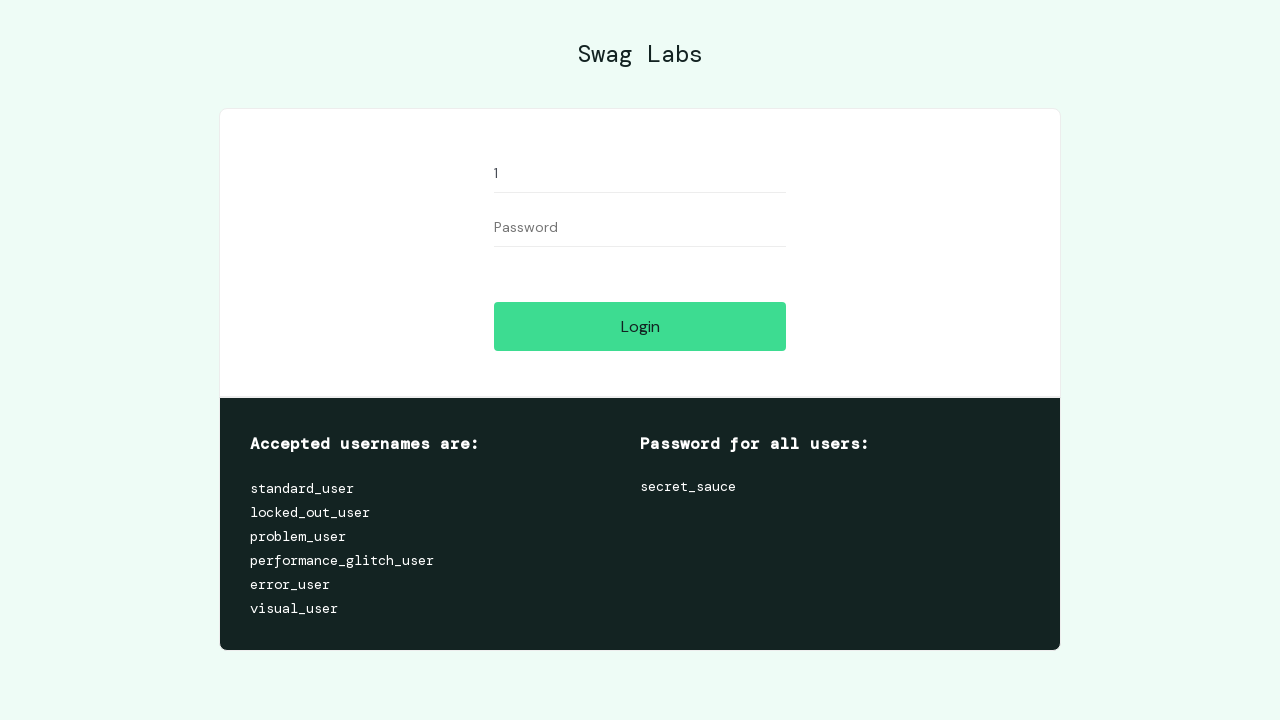

Clicked login button at (640, 326) on #login-button
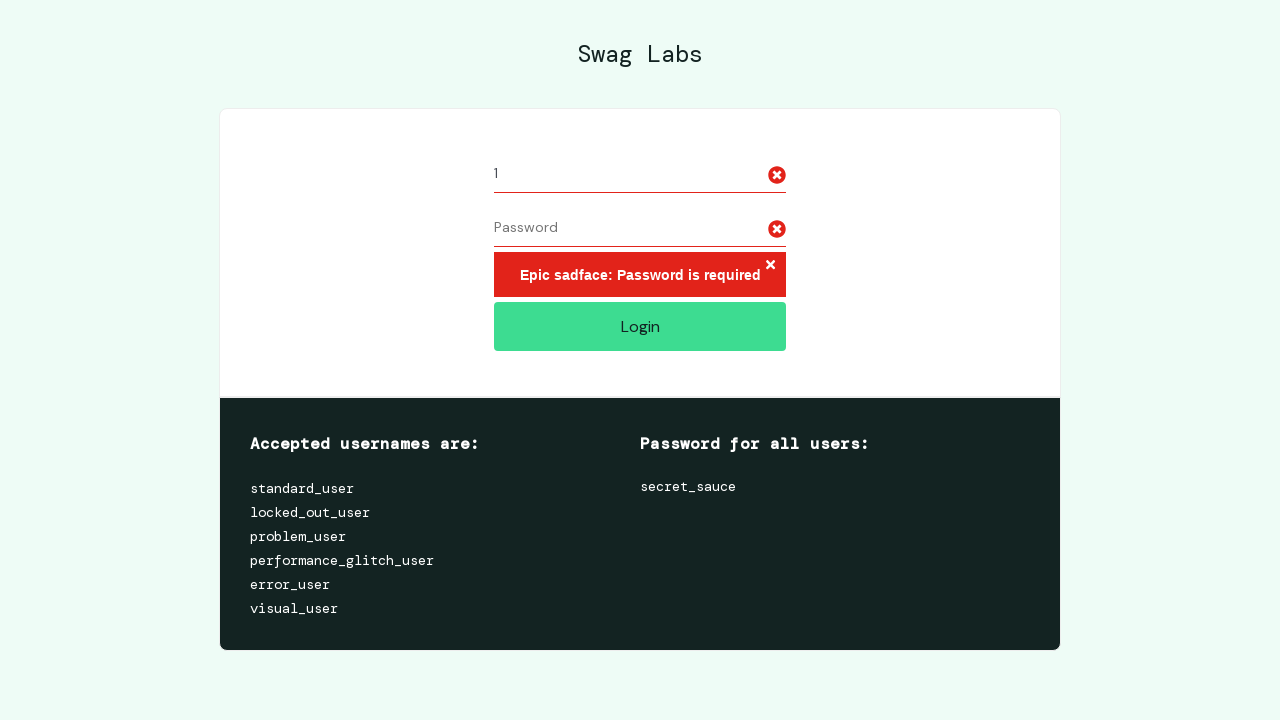

Password required error message appeared
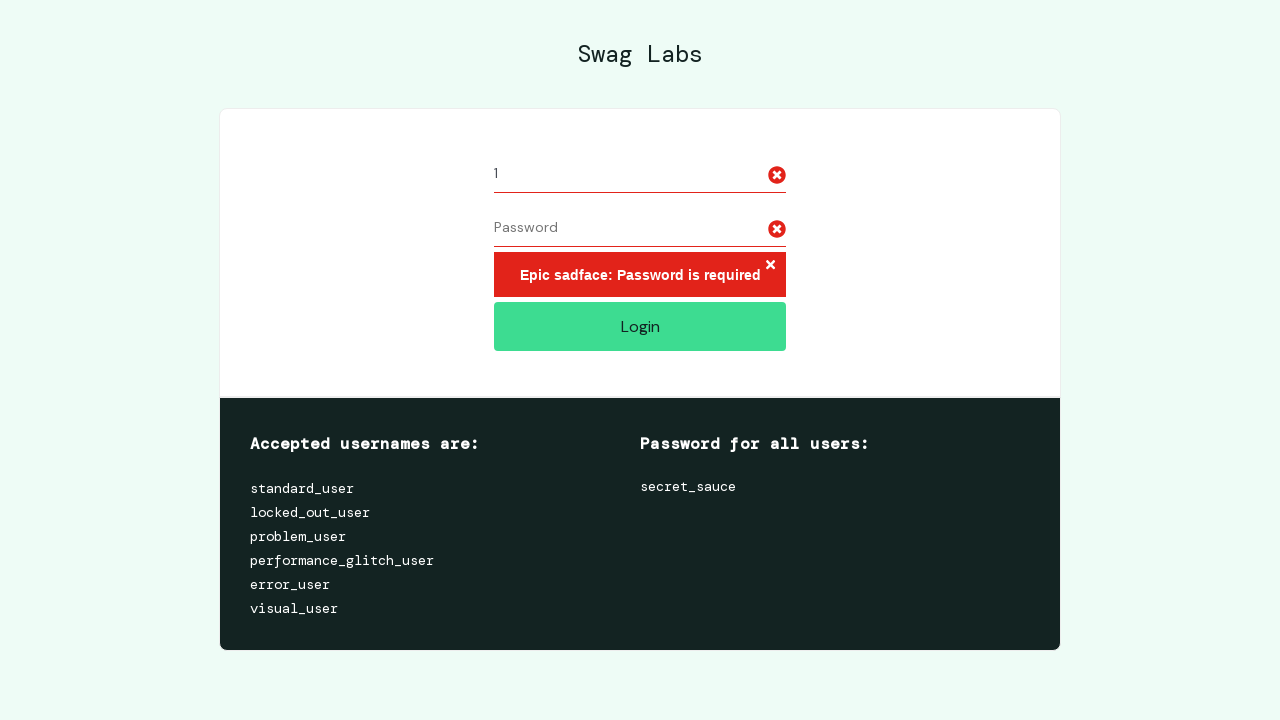

Located error message element
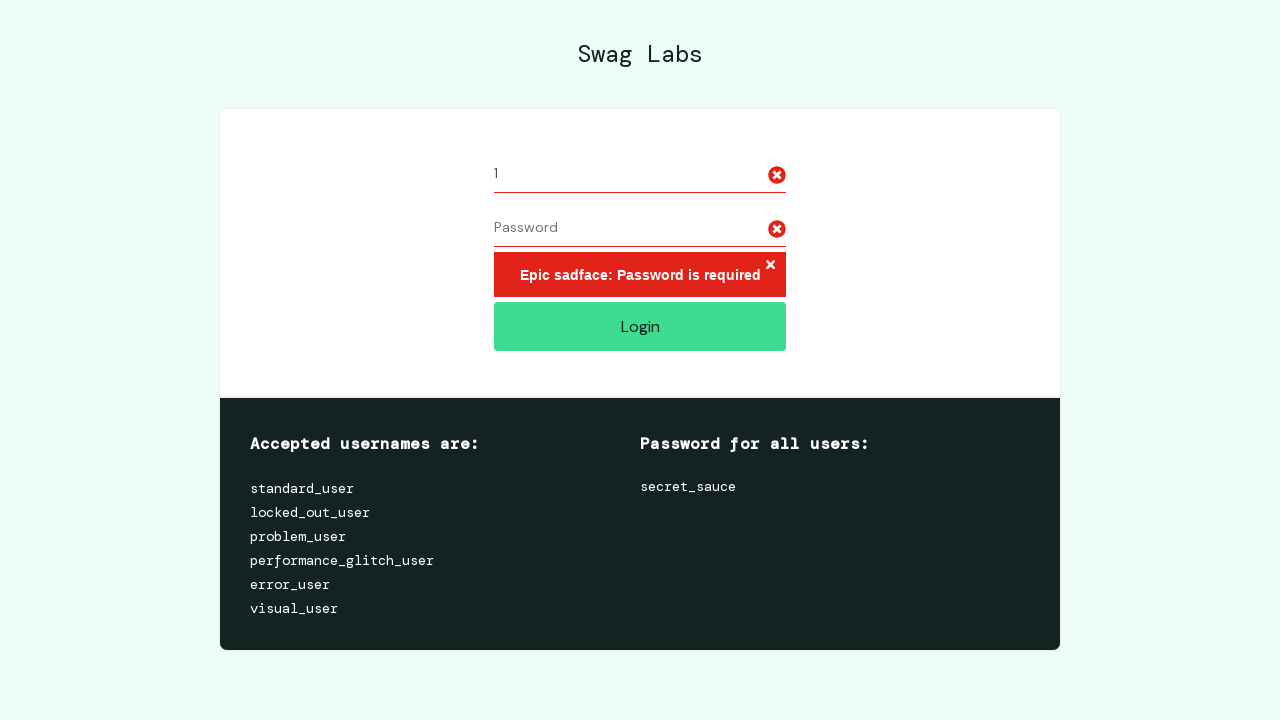

Verified error message text: 'Epic sadface: Password is required'
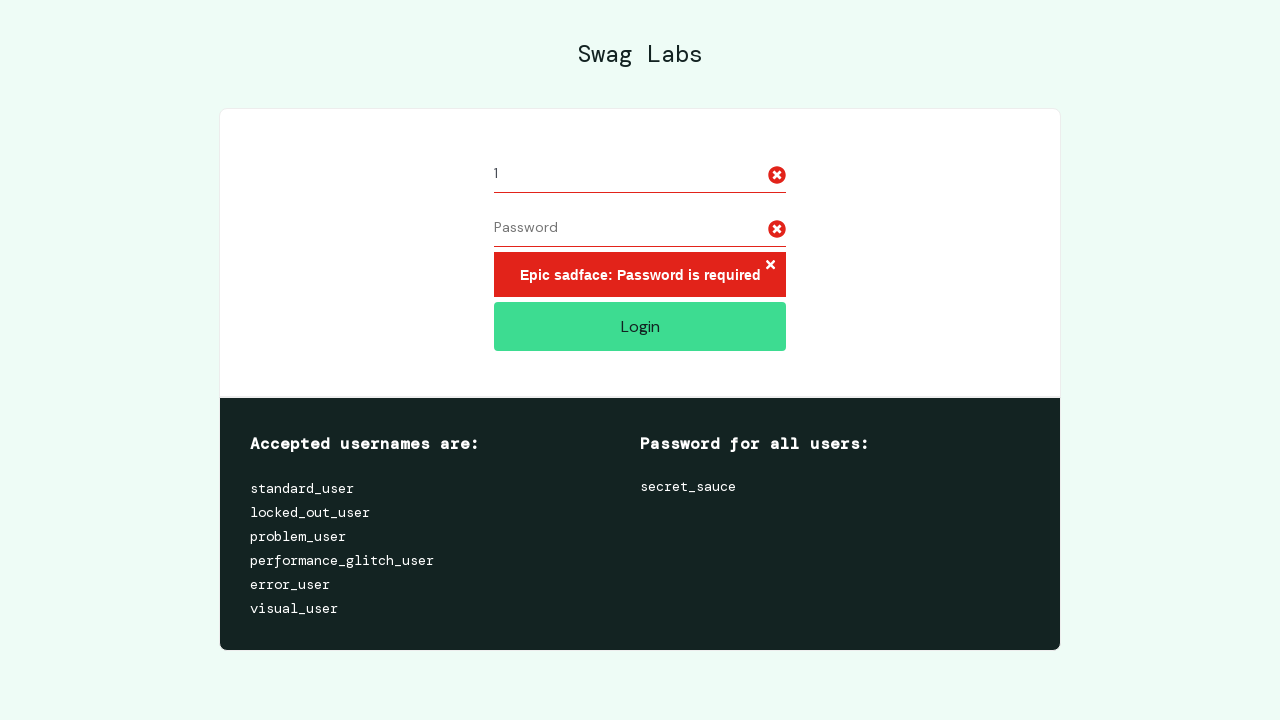

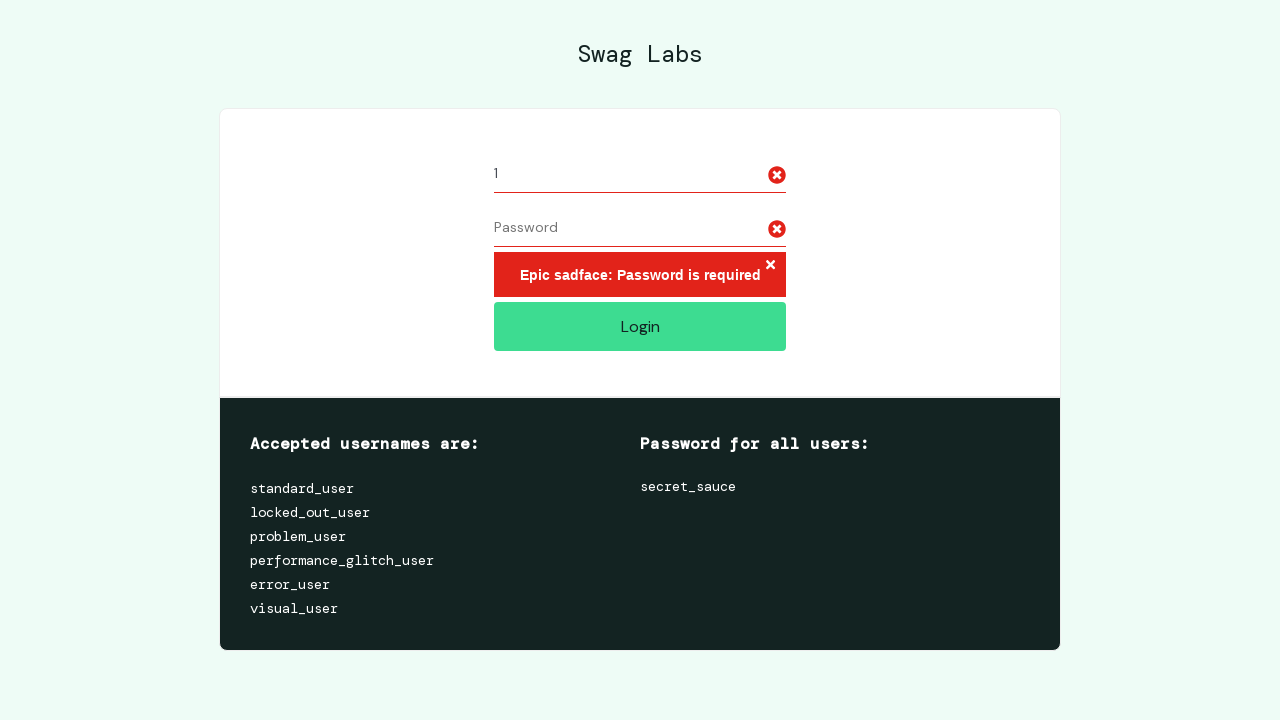